Tests opening a new browser tab by clicking the "New Tab" button, switching to the new tab, and verifying the H1 text displays "This is a sample page"

Starting URL: https://demoqa.com/browser-windows

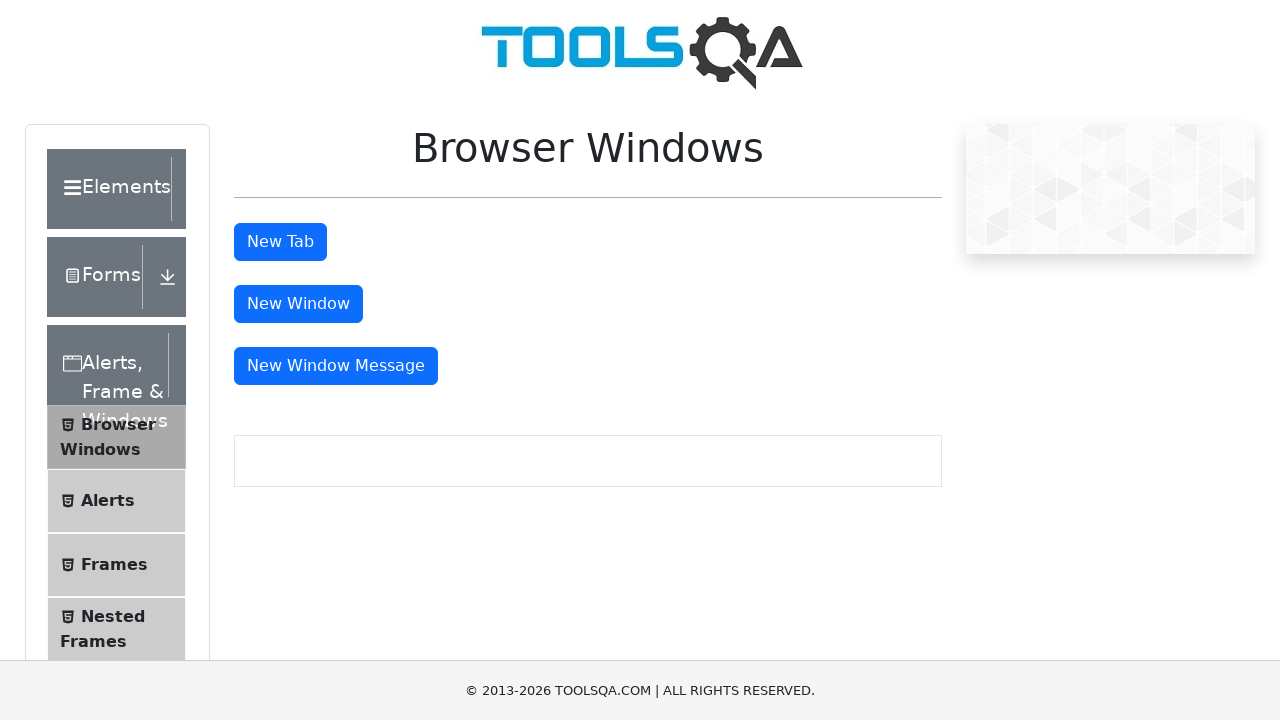

Clicked 'New Tab' button to open new browser tab at (280, 242) on #tabButton
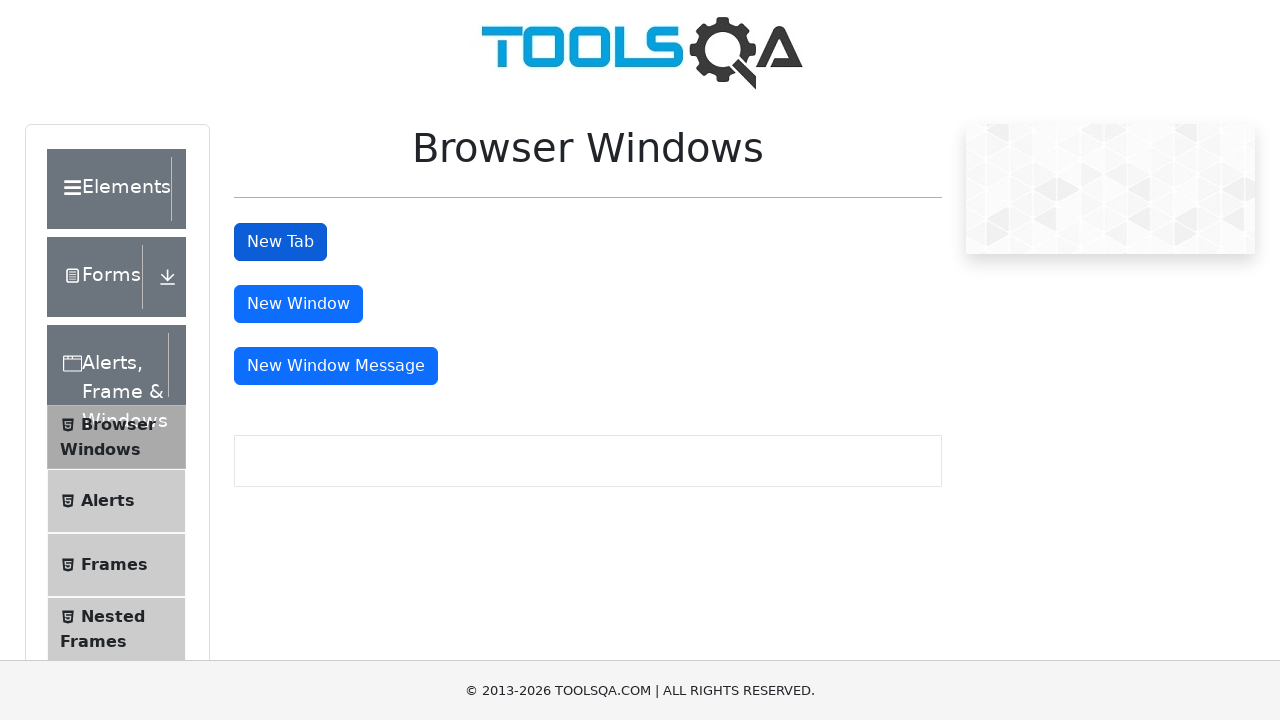

New tab opened and captured
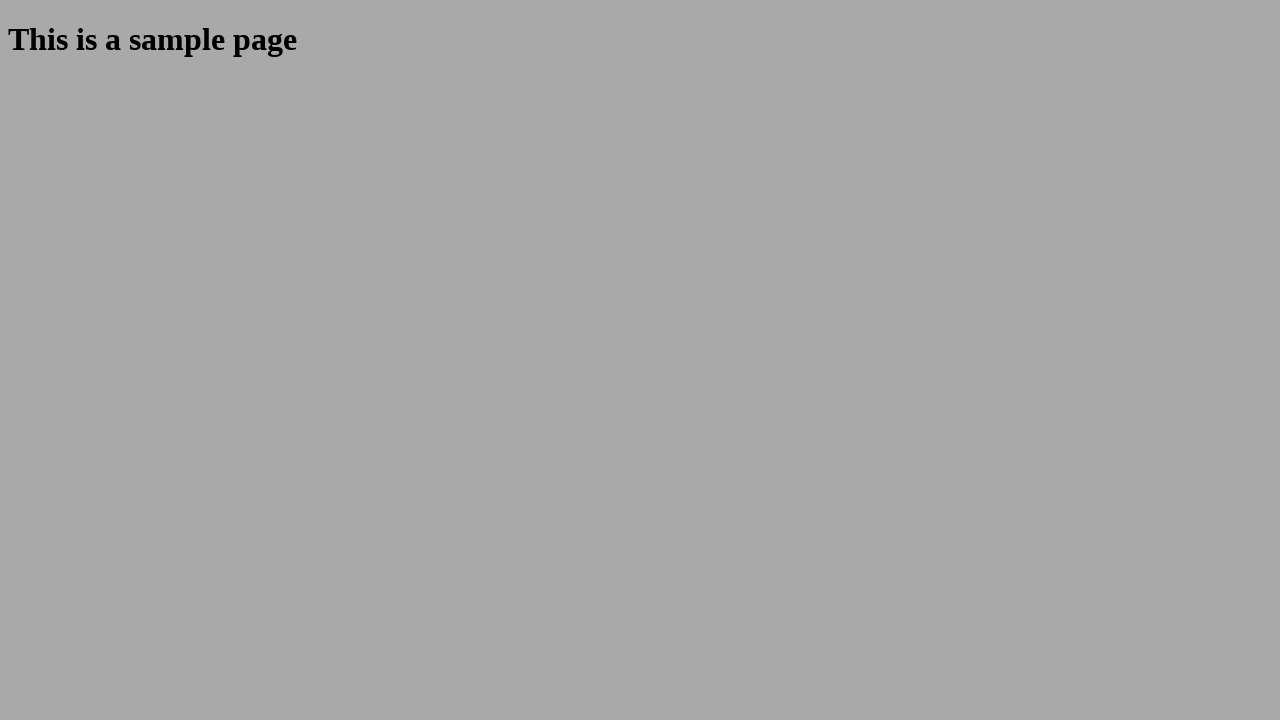

New tab page loaded completely
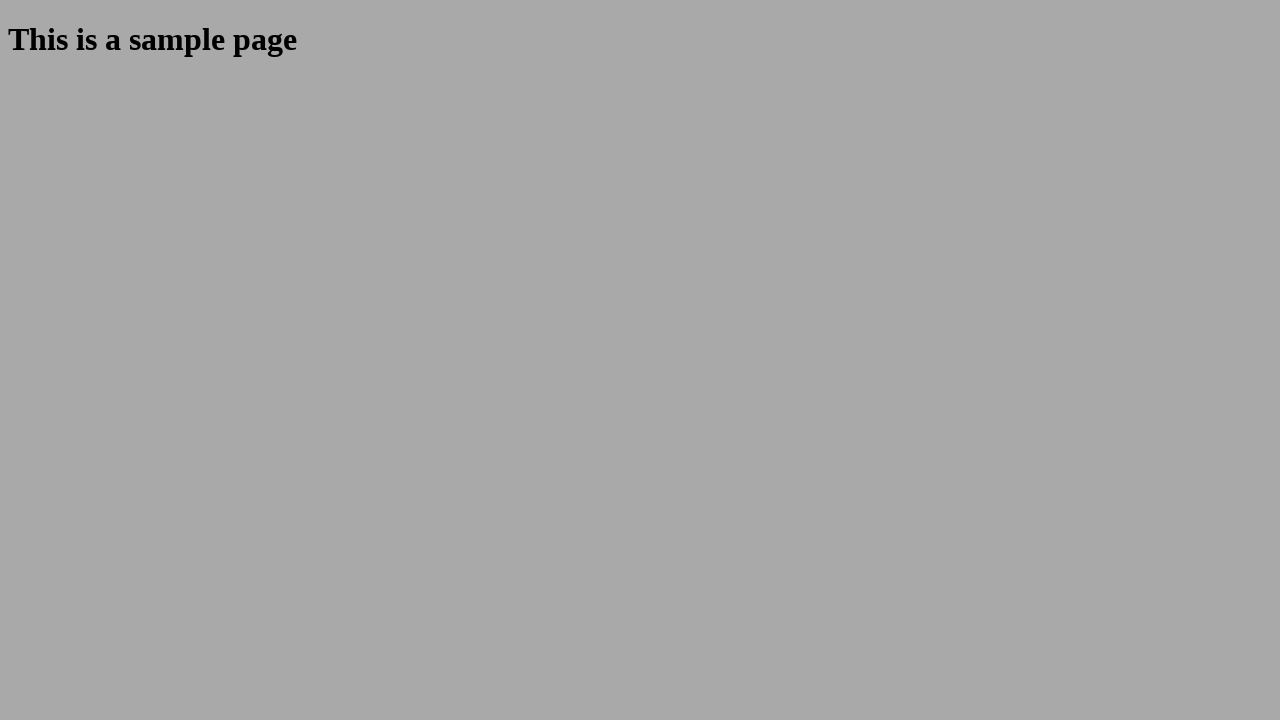

Retrieved H1 text: 'This is a sample page'
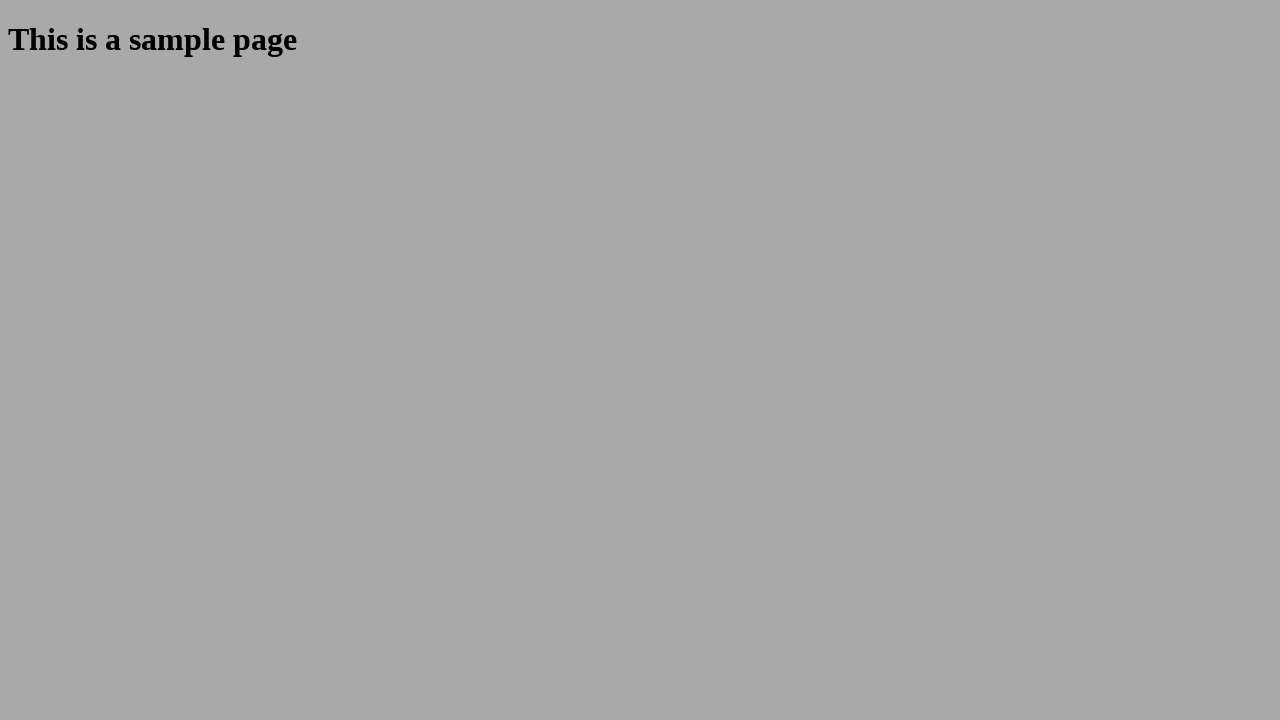

Verified H1 text displays 'This is a sample page'
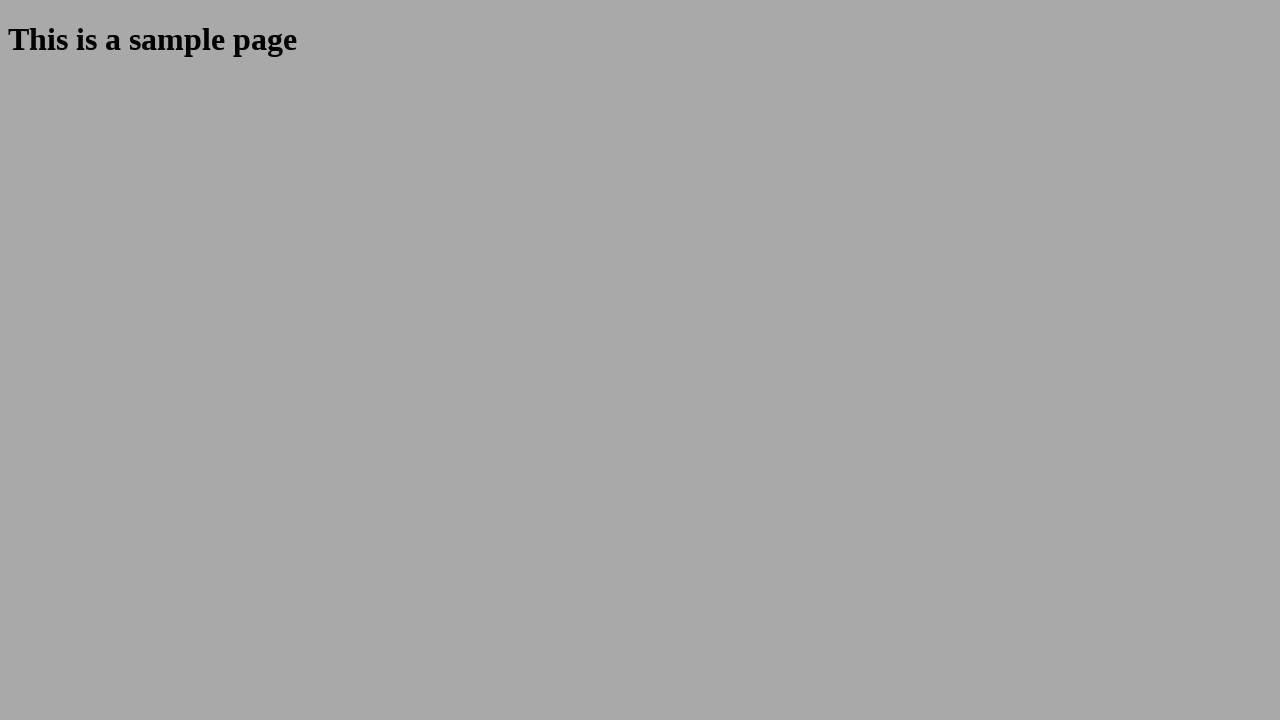

Closed new tab and switched back to original page
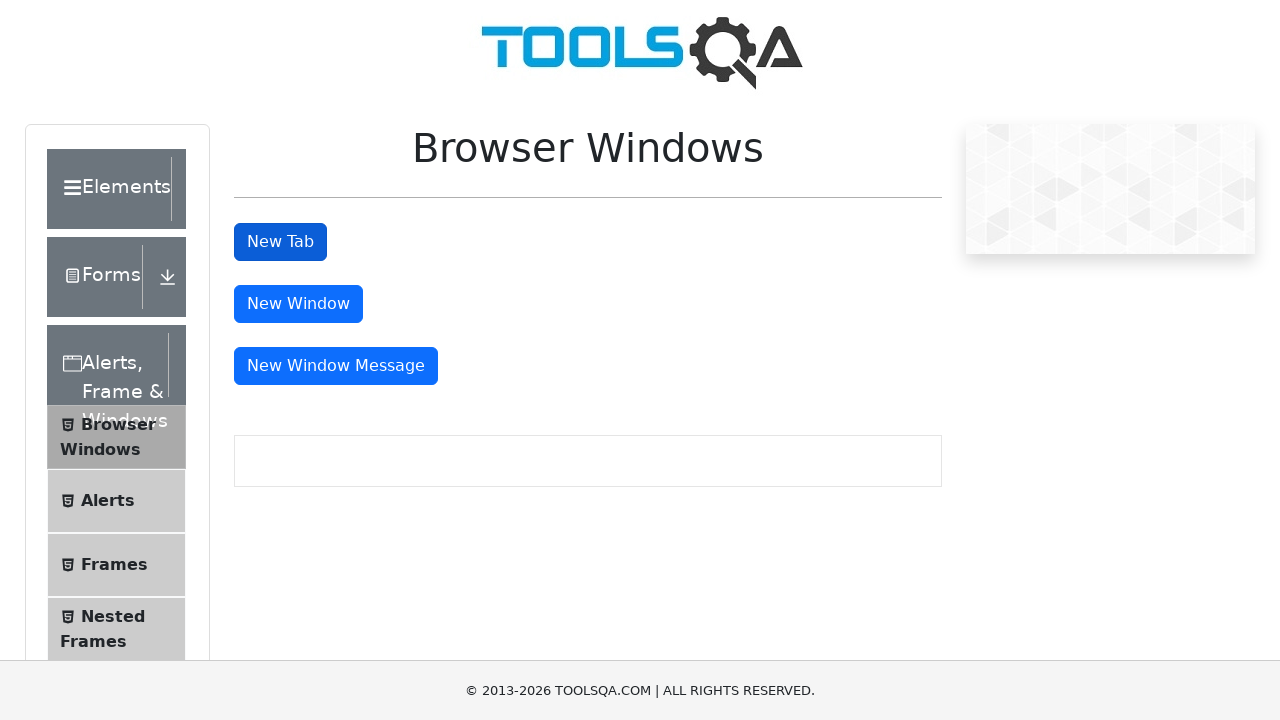

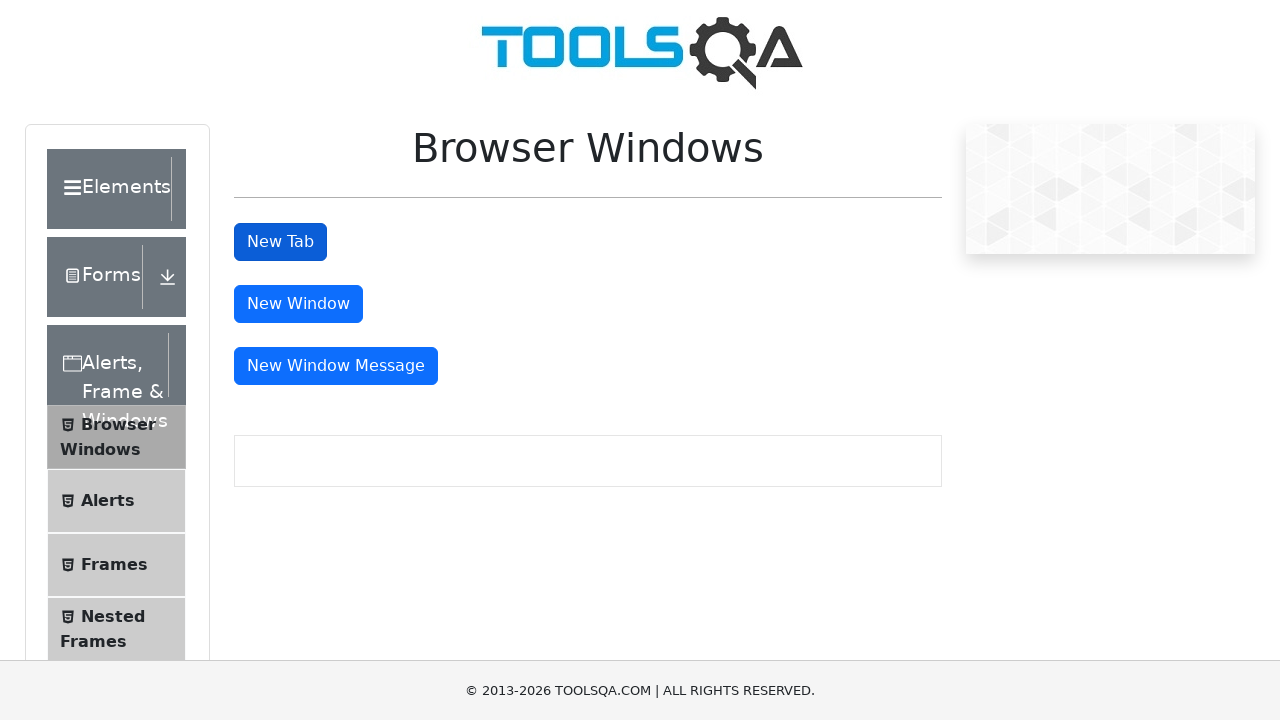